Navigates to a demo registration page and clicks on an image element, likely testing basic click functionality on an image source element.

Starting URL: http://demo.automationtesting.in/Register.html

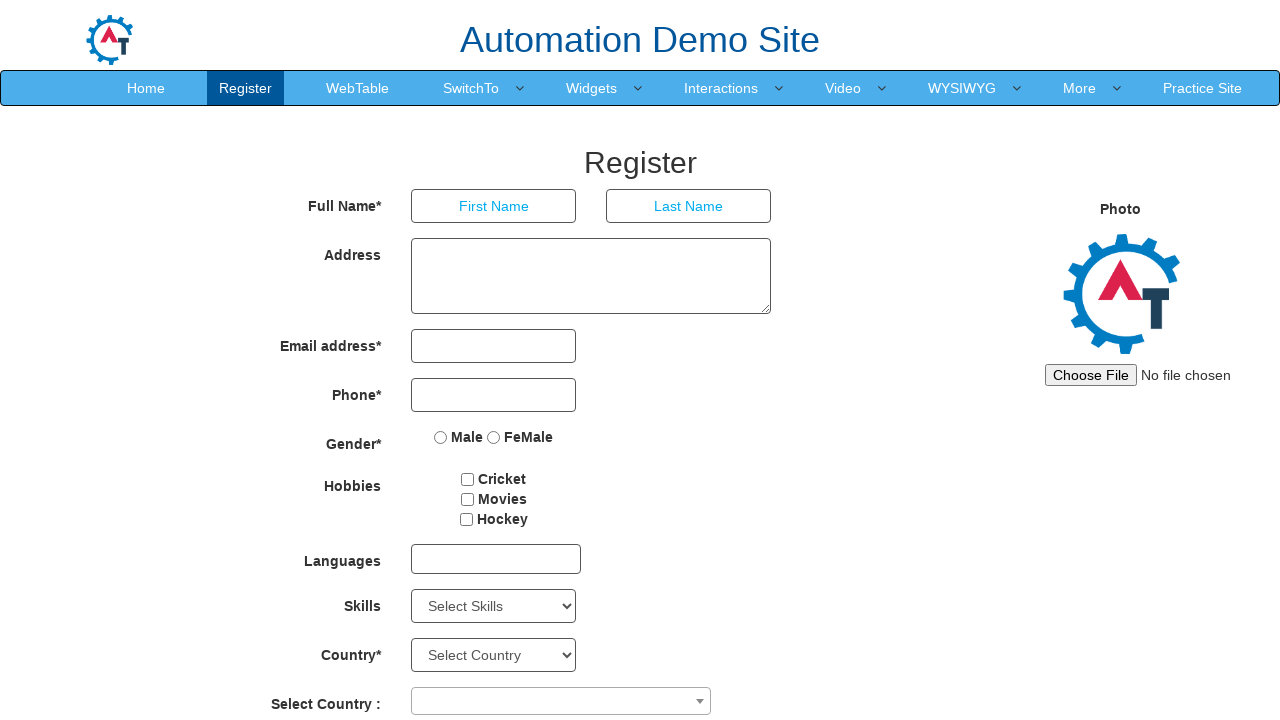

Navigated to demo registration page
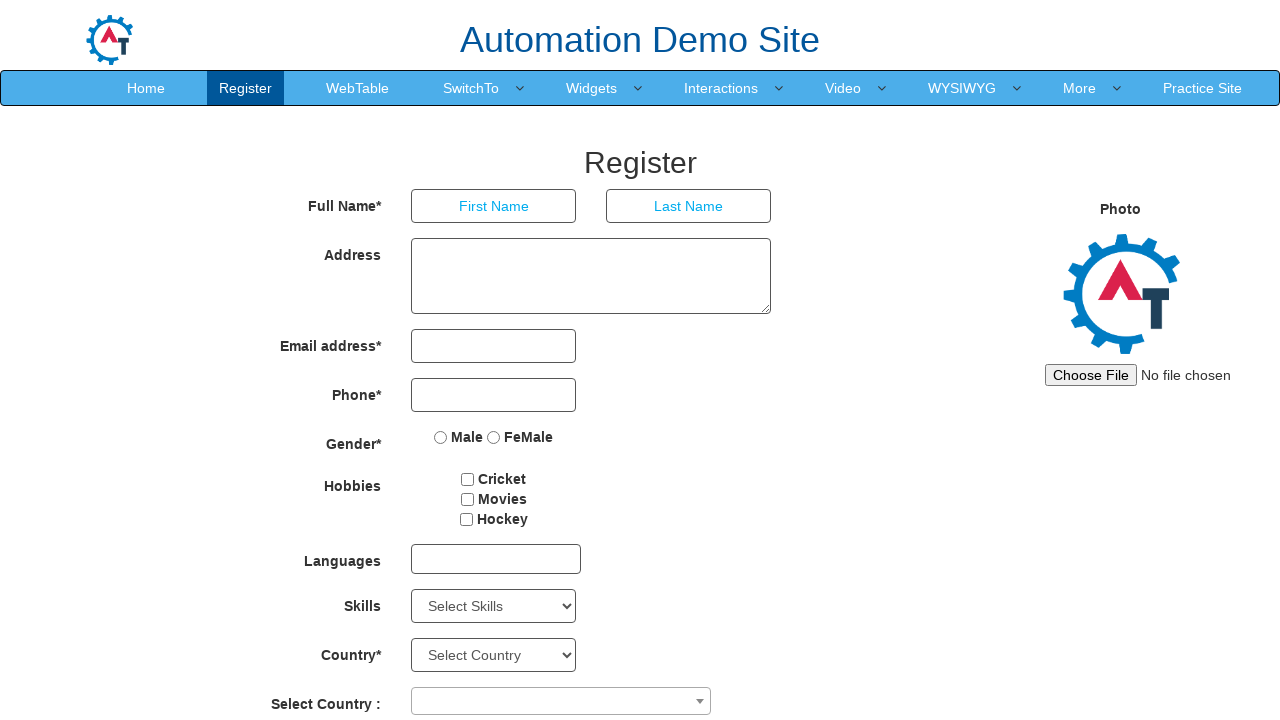

Clicked on image element to test click functionality at (1144, 375) on #imagesrc
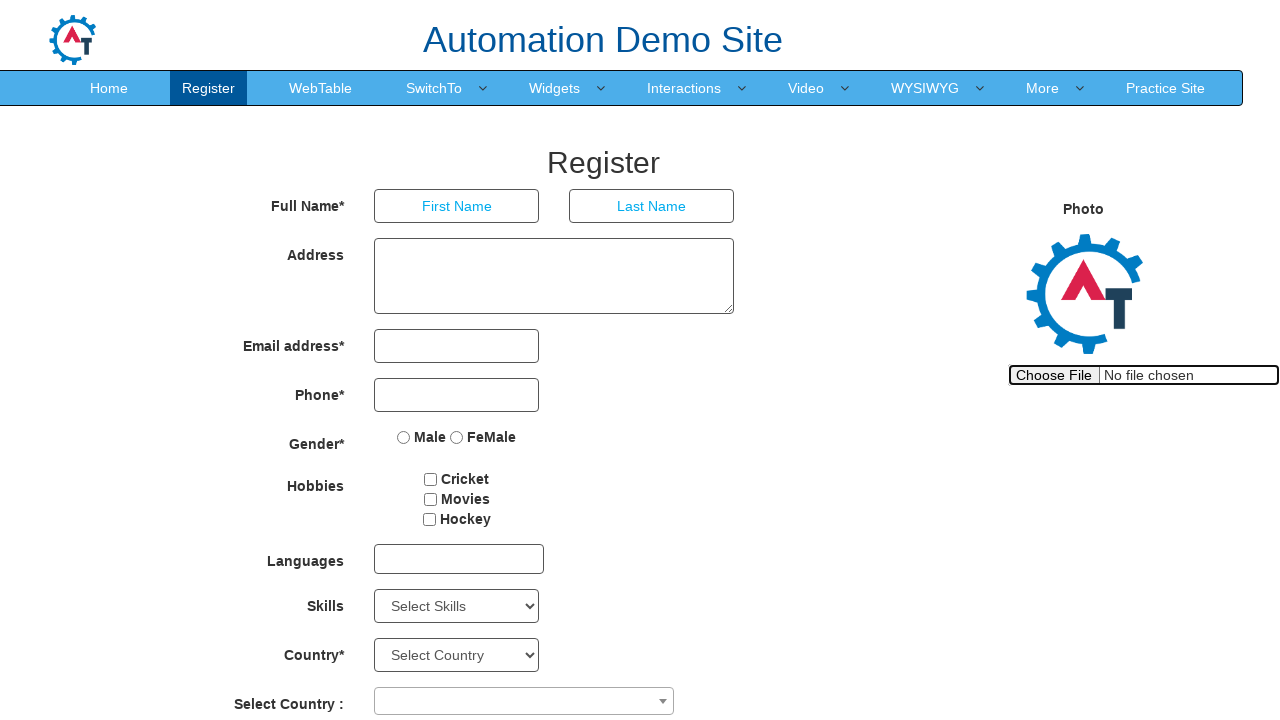

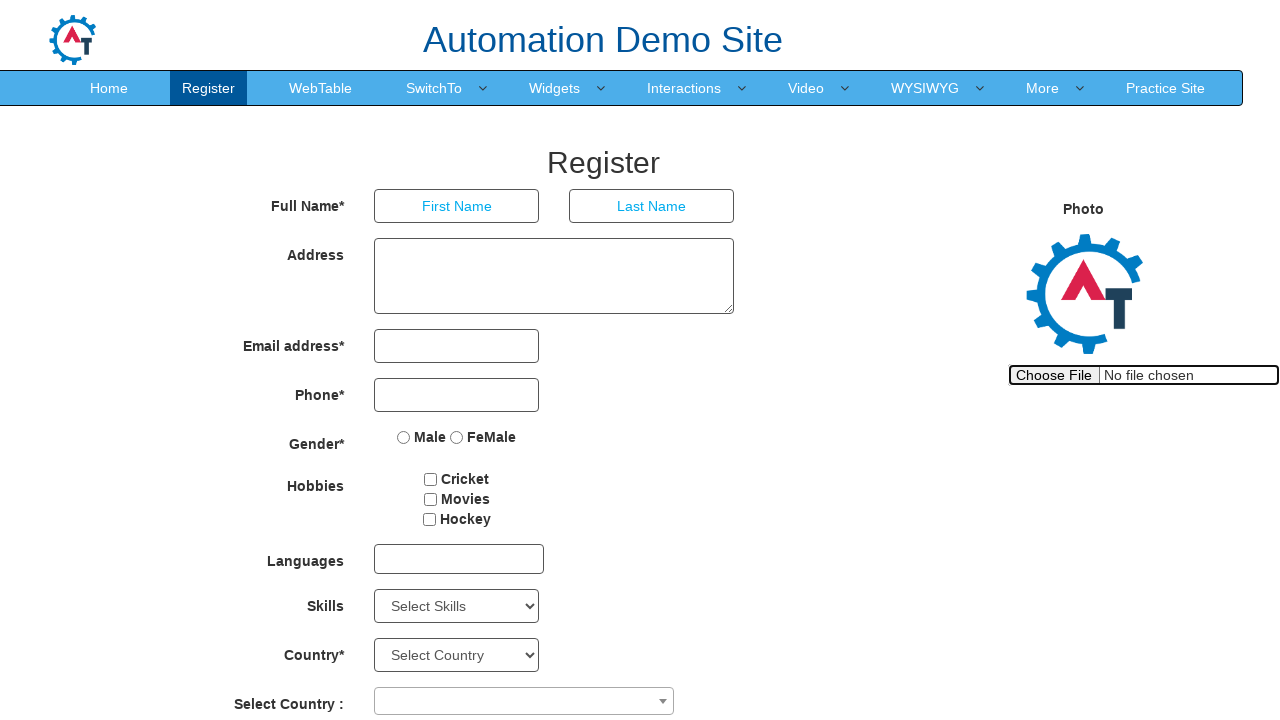